Tests that the toggle-all checkbox updates state when individual items are completed or cleared

Starting URL: https://demo.playwright.dev/todomvc

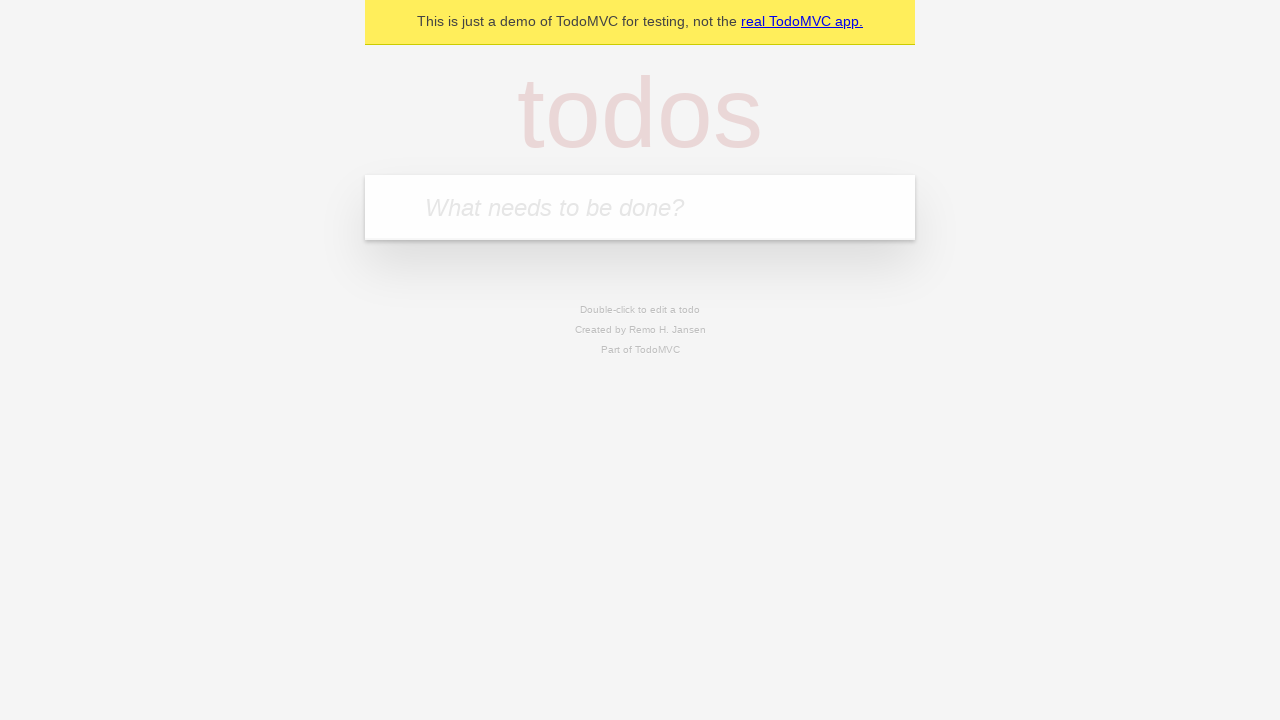

Filled new todo input with 'buy some cheese' on .new-todo
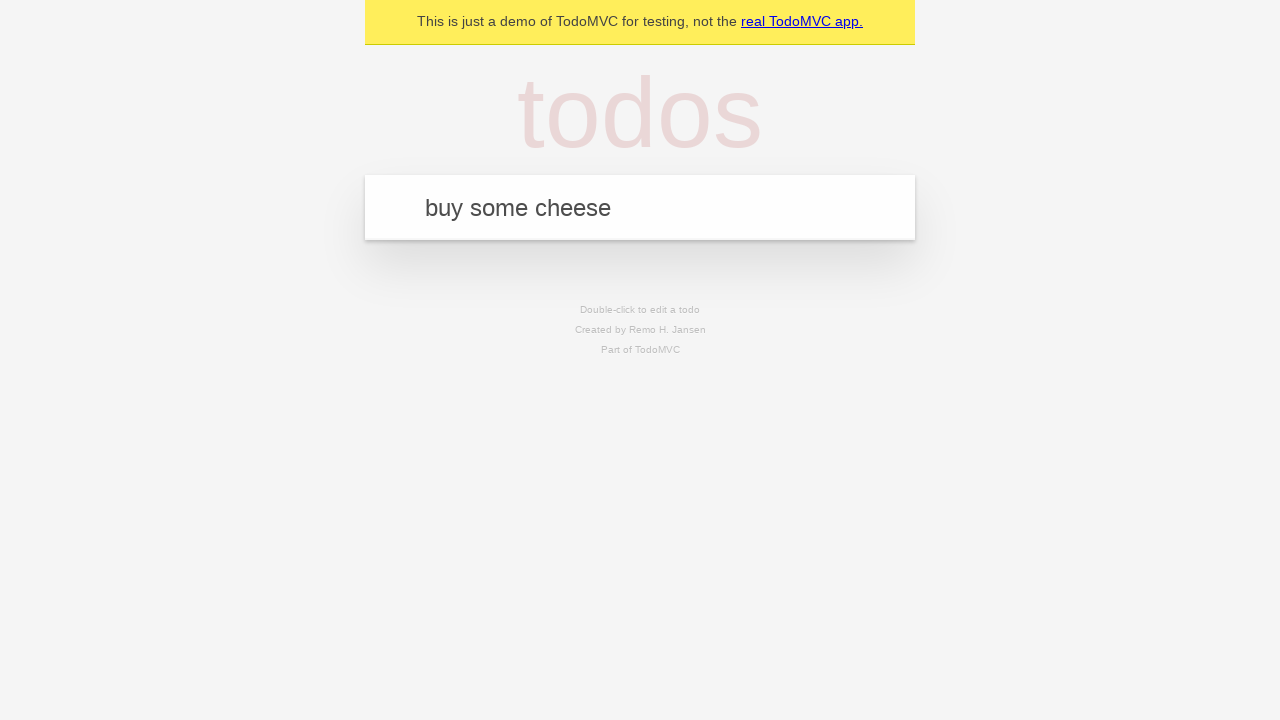

Pressed Enter to add first todo item on .new-todo
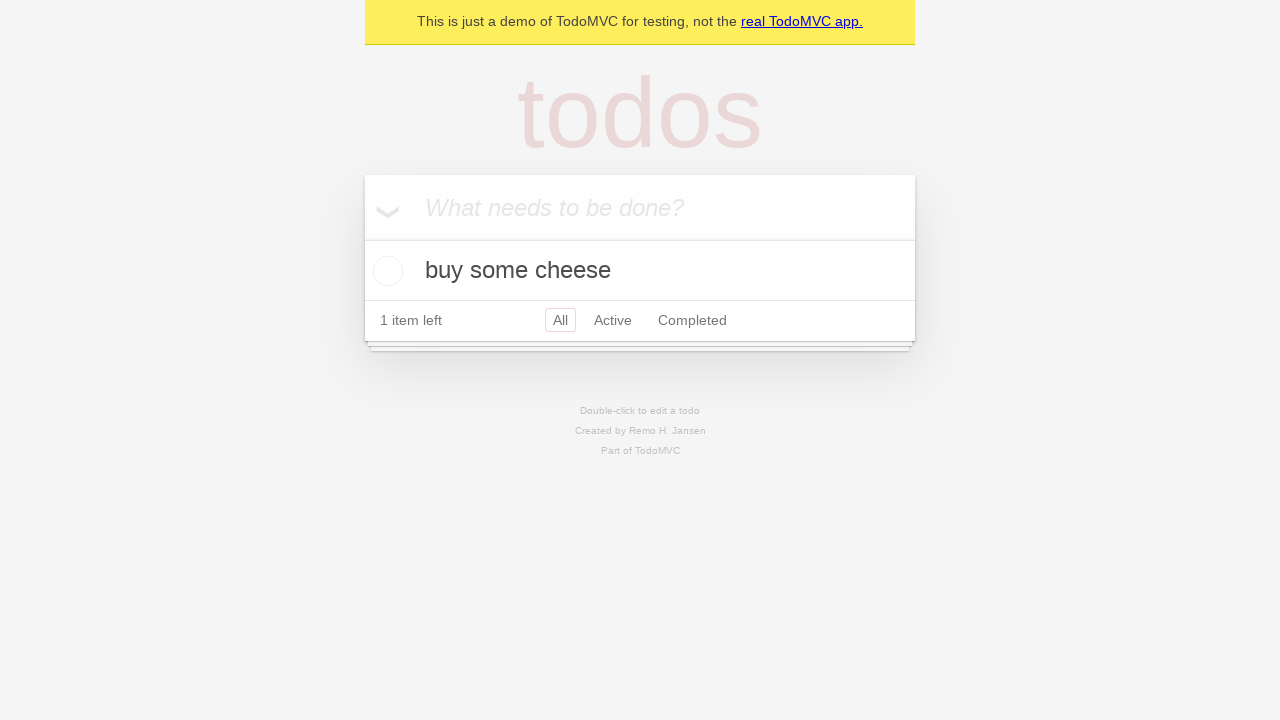

Filled new todo input with 'feed the cat' on .new-todo
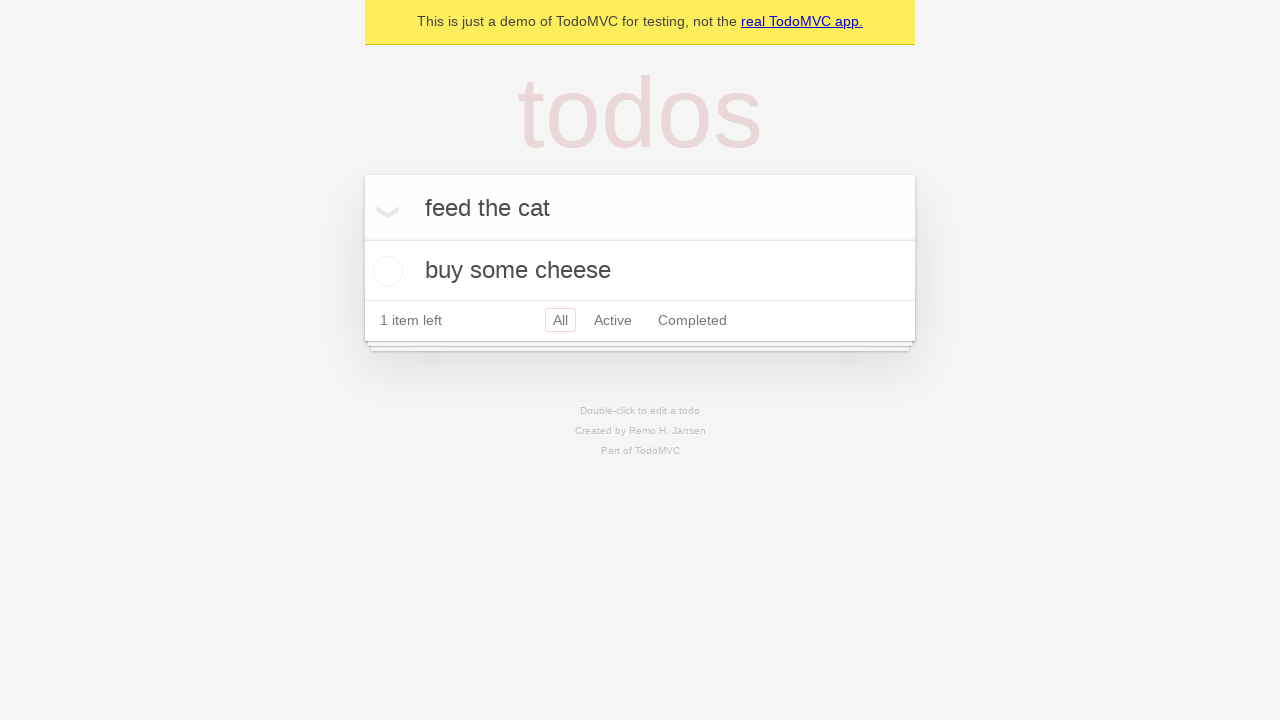

Pressed Enter to add second todo item on .new-todo
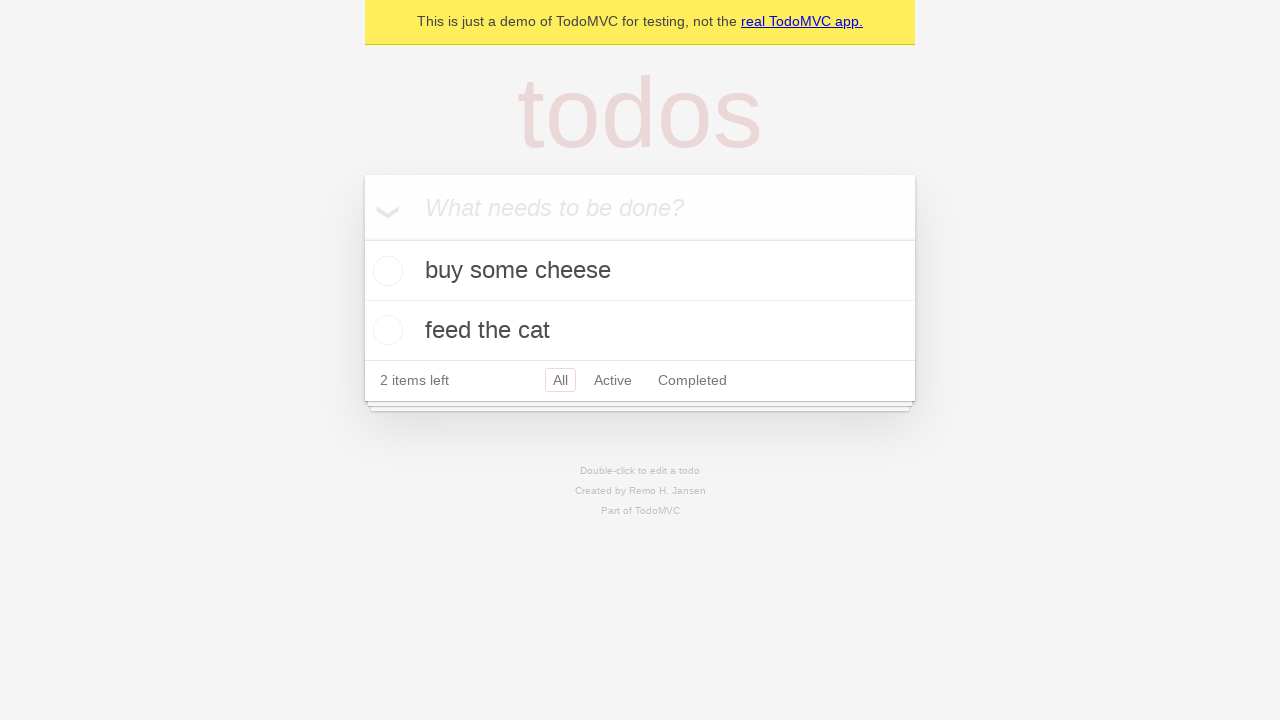

Filled new todo input with 'book a doctors appointment' on .new-todo
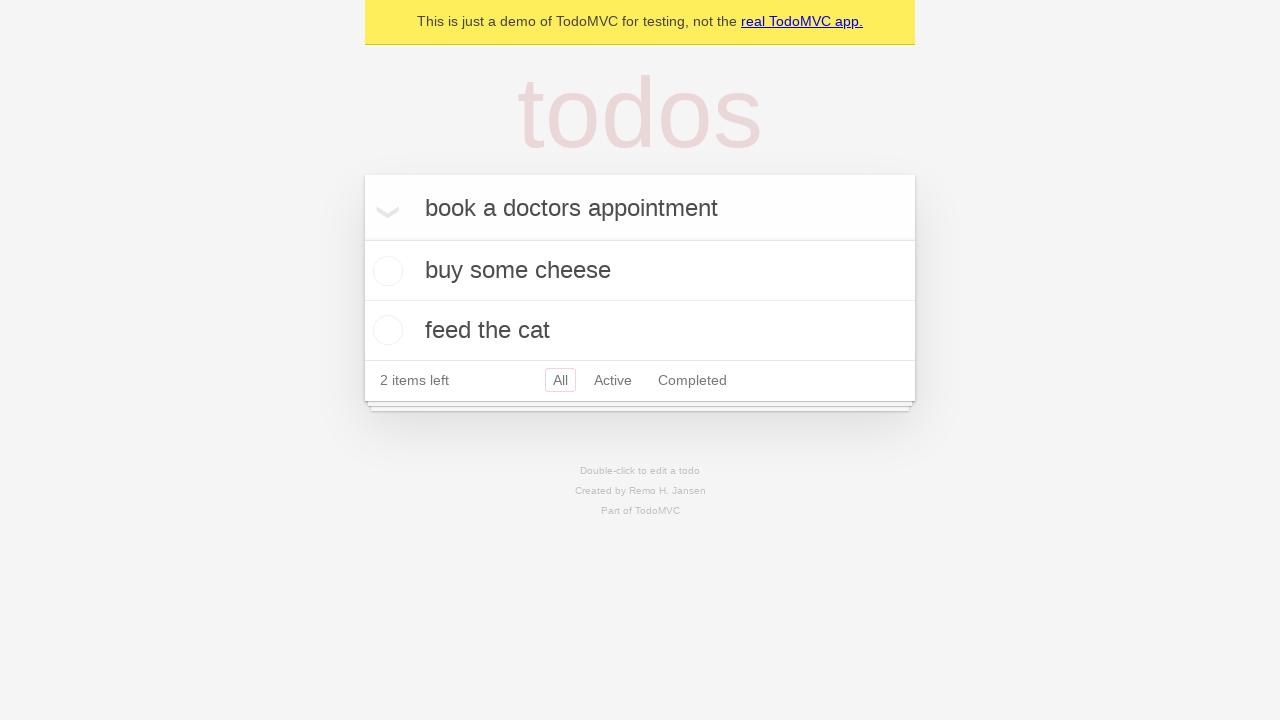

Pressed Enter to add third todo item on .new-todo
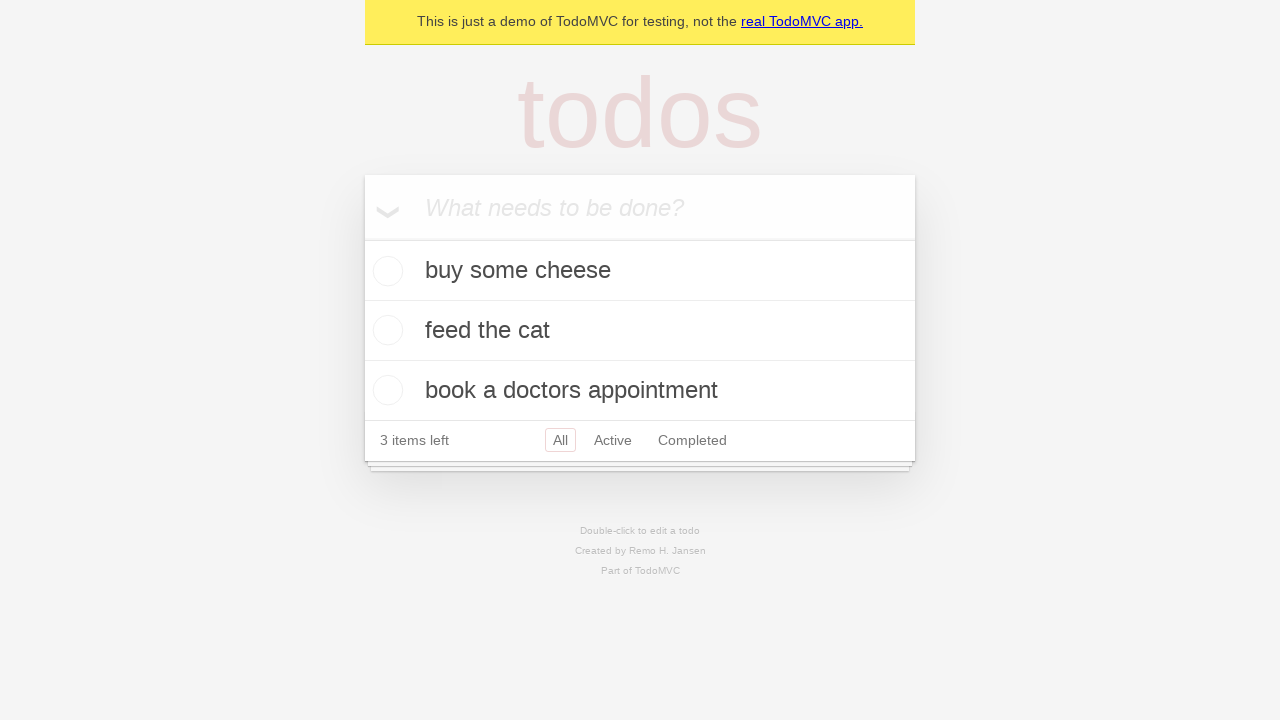

Waited for all three todo items to load in the list
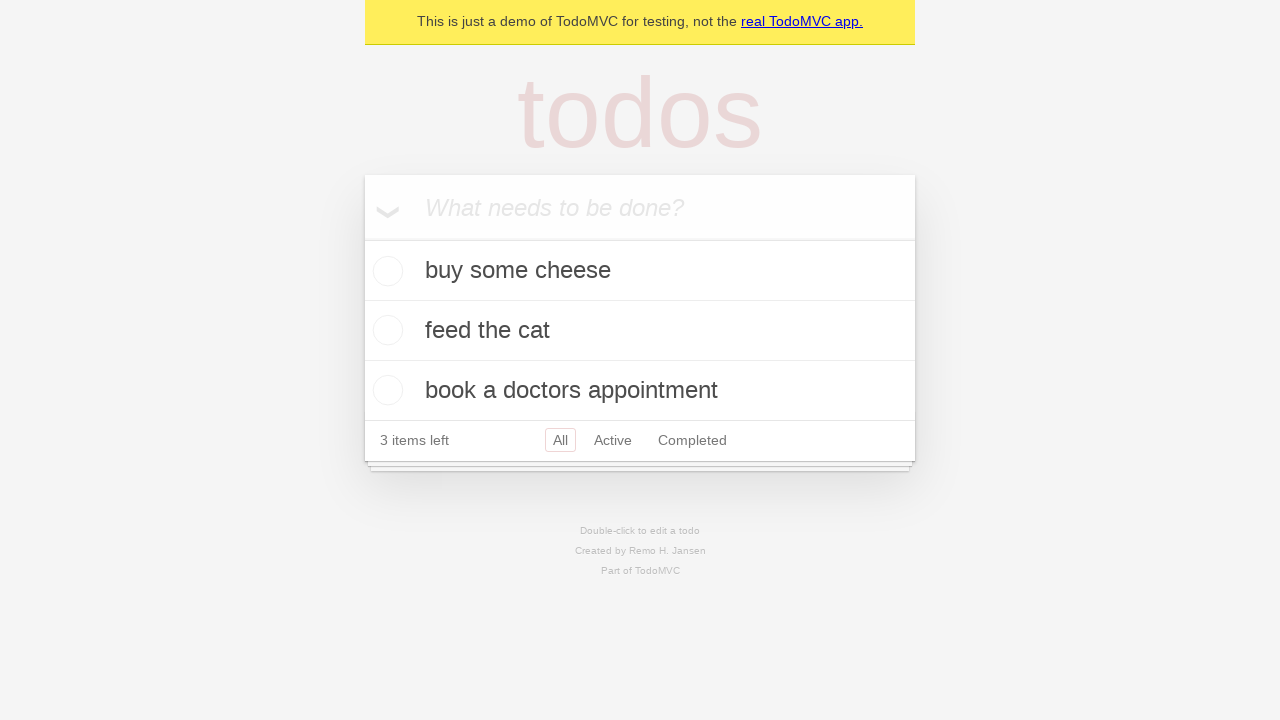

Clicked toggle-all checkbox to mark all items as complete at (362, 238) on .toggle-all
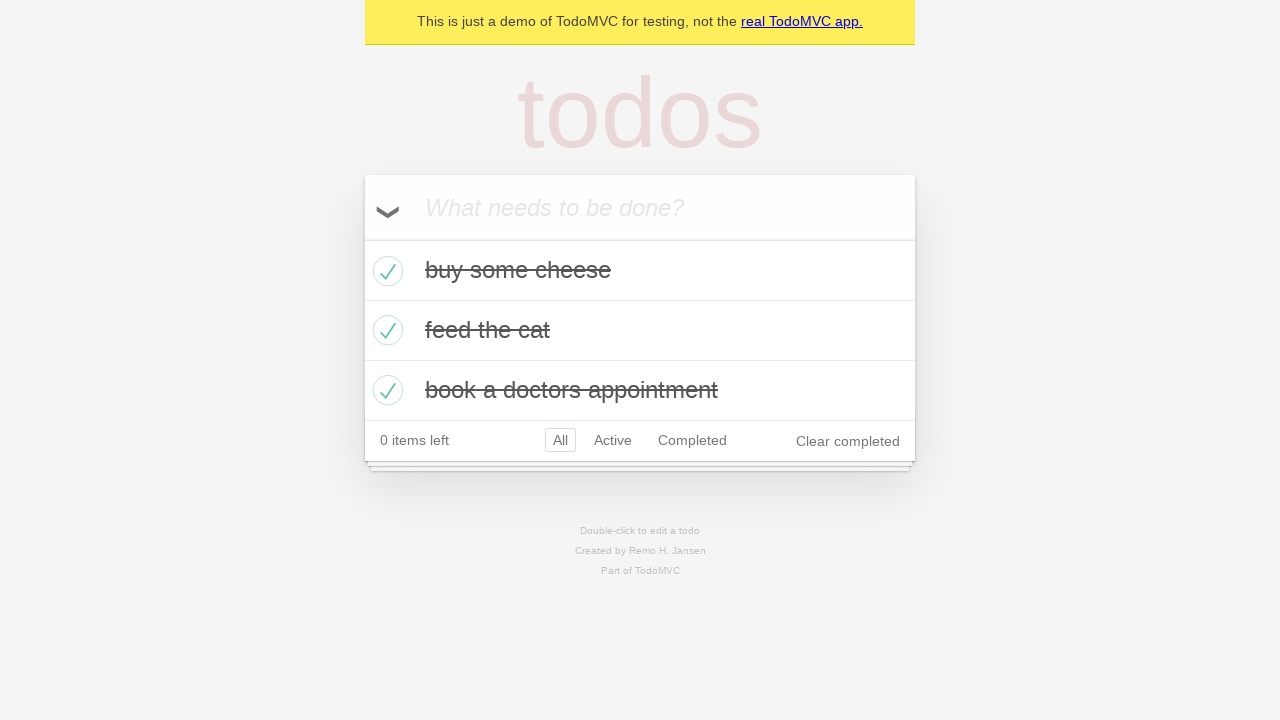

Unchecked first todo item, toggle-all should now be unchecked at (385, 271) on .todo-list li >> nth=0 >> .toggle
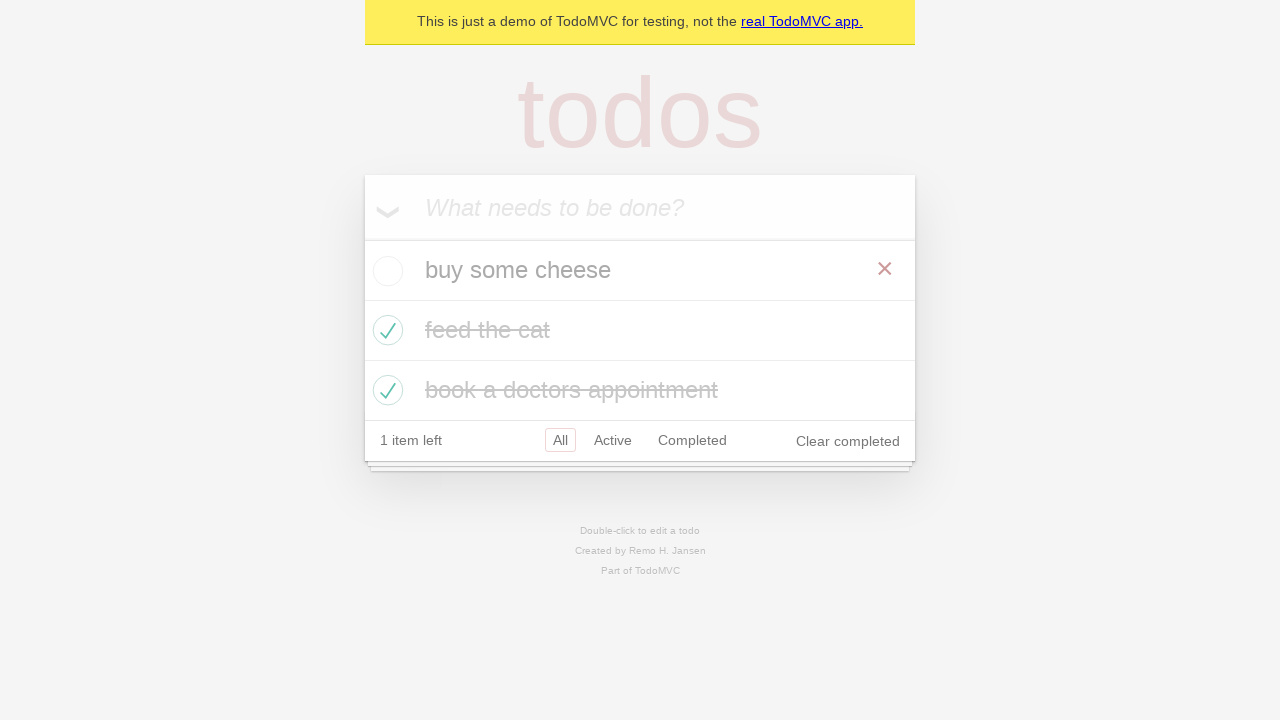

Checked first todo item again, toggle-all should now be checked at (385, 271) on .todo-list li >> nth=0 >> .toggle
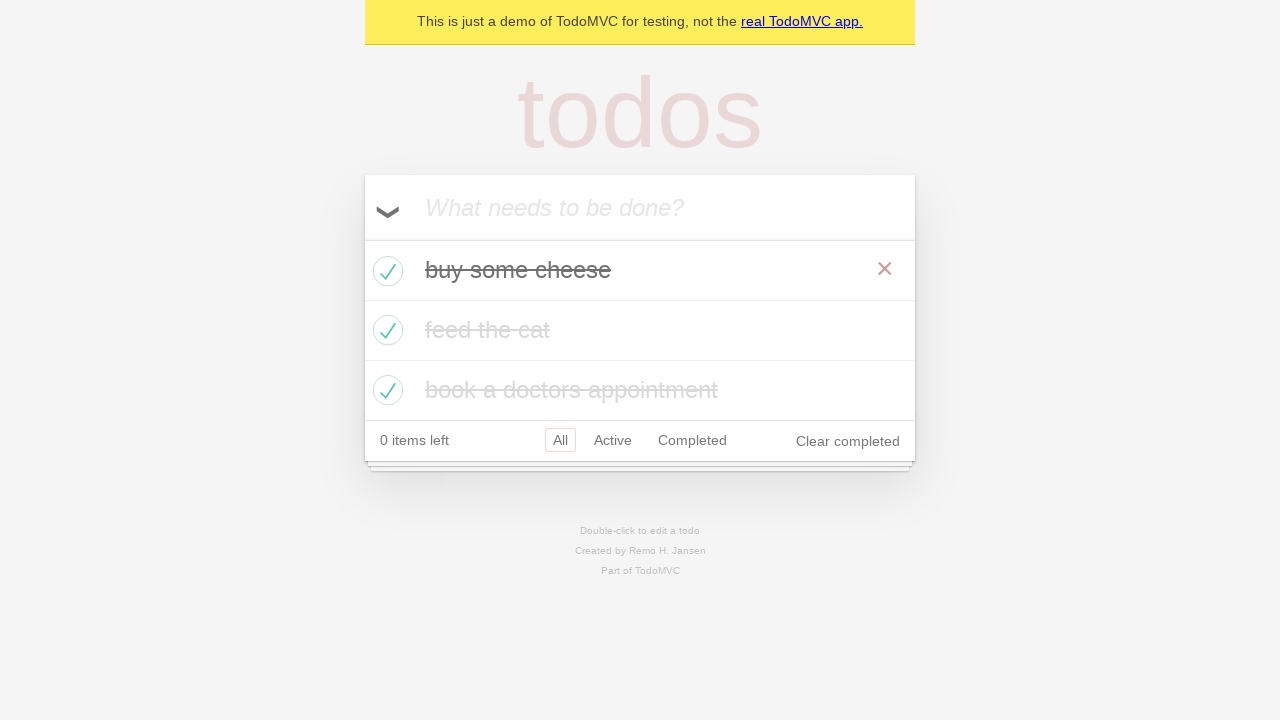

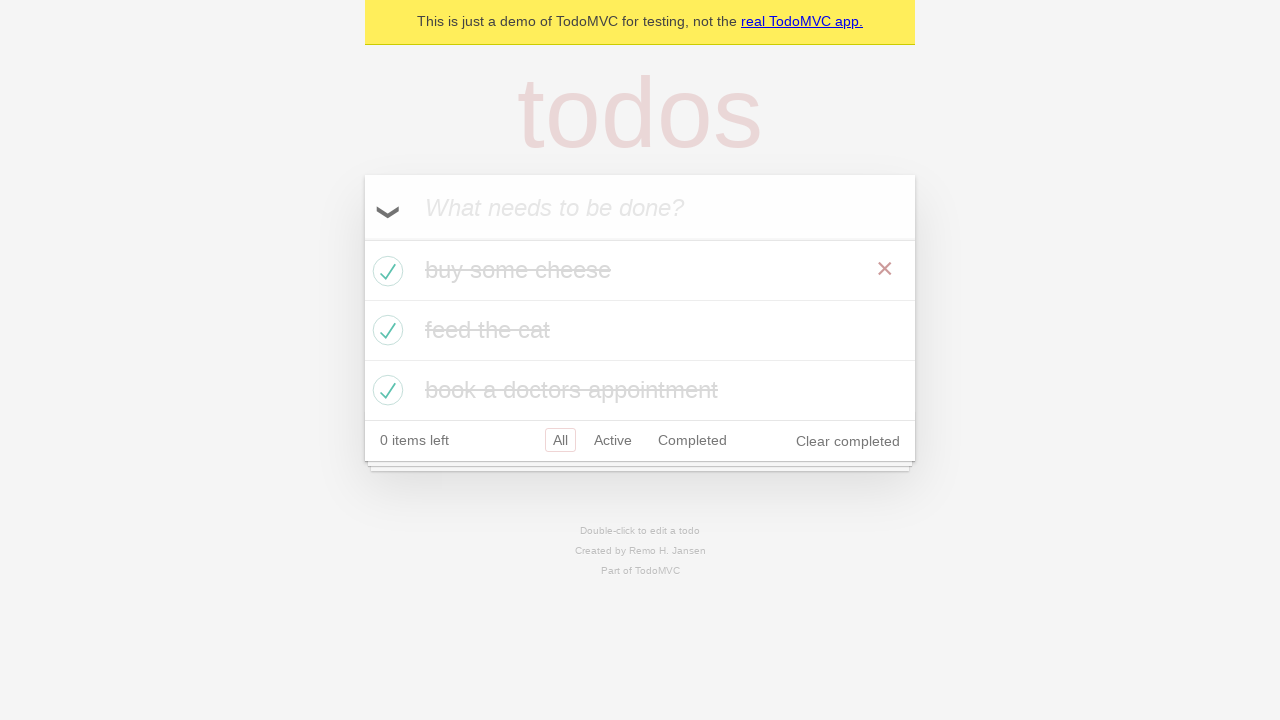